Tests iframe navigation by clicking through to the iFrame page and switching into the iframe context

Starting URL: http://the-internet.herokuapp.com/

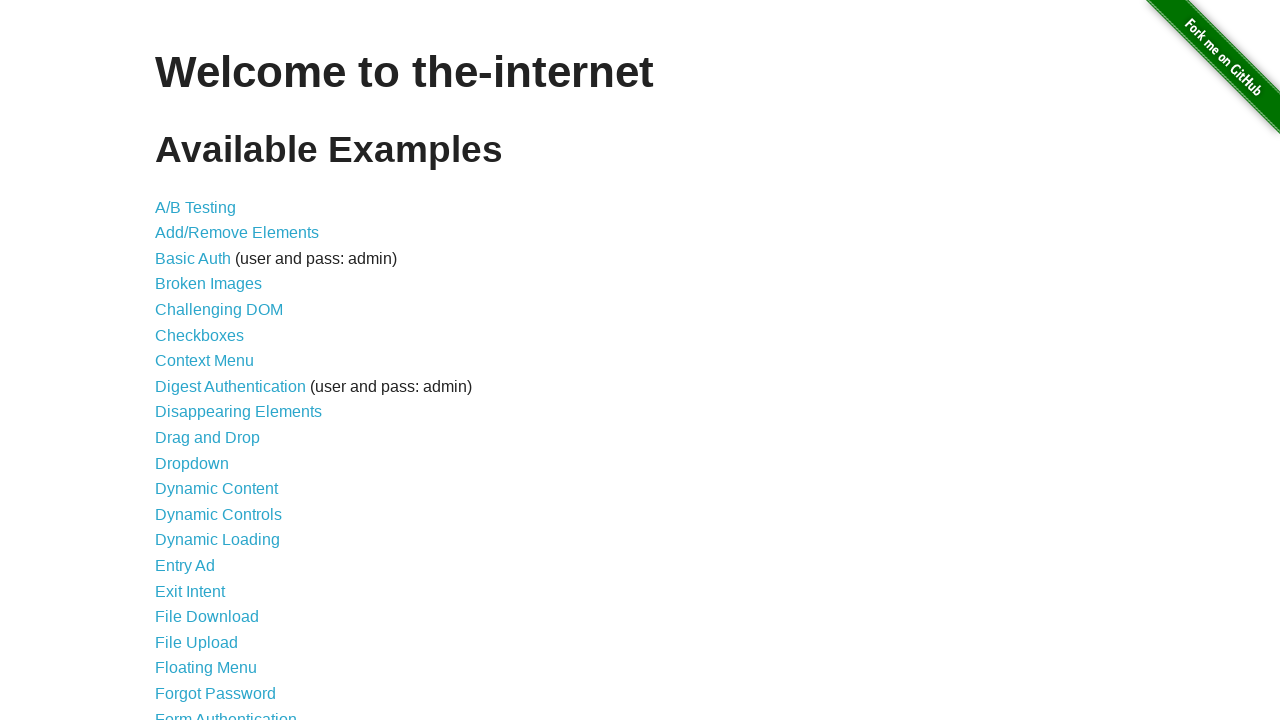

Clicked on list item 22 (Nested Frames link area) at (182, 361) on xpath=//li[22]//a[1]
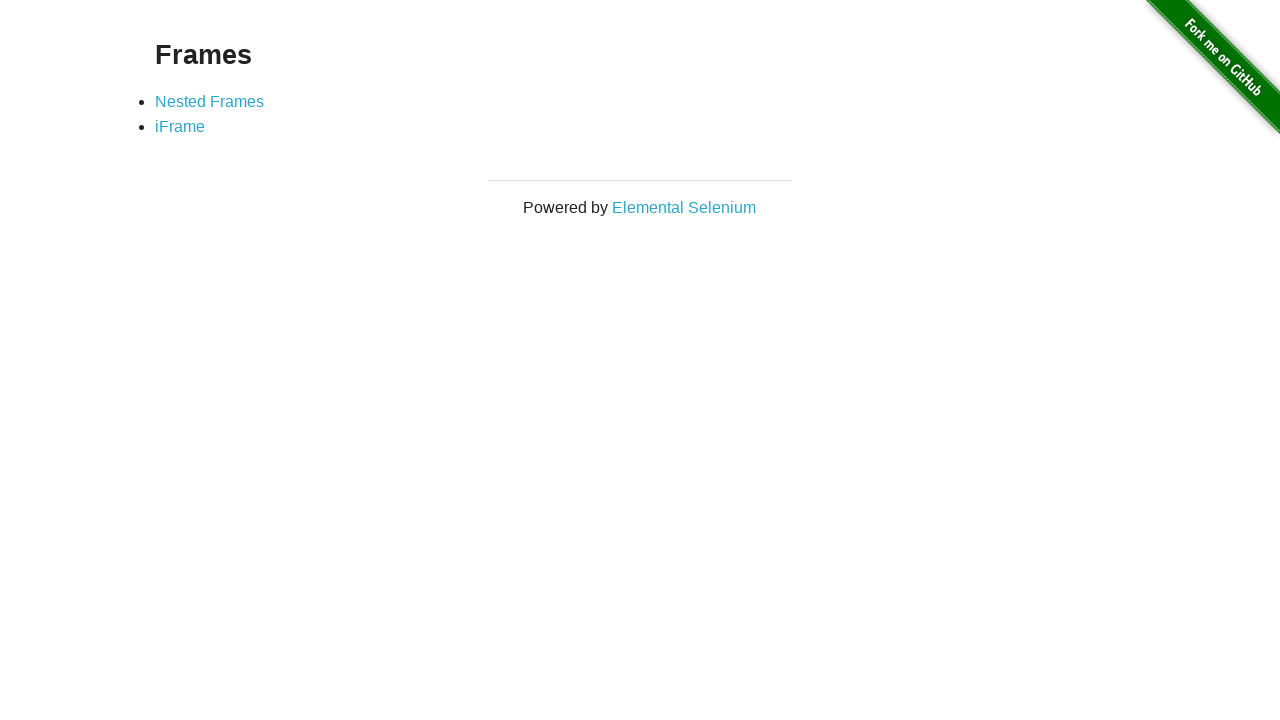

Clicked on iFrame link at (180, 127) on xpath=//a[contains(text(),'iFrame')]
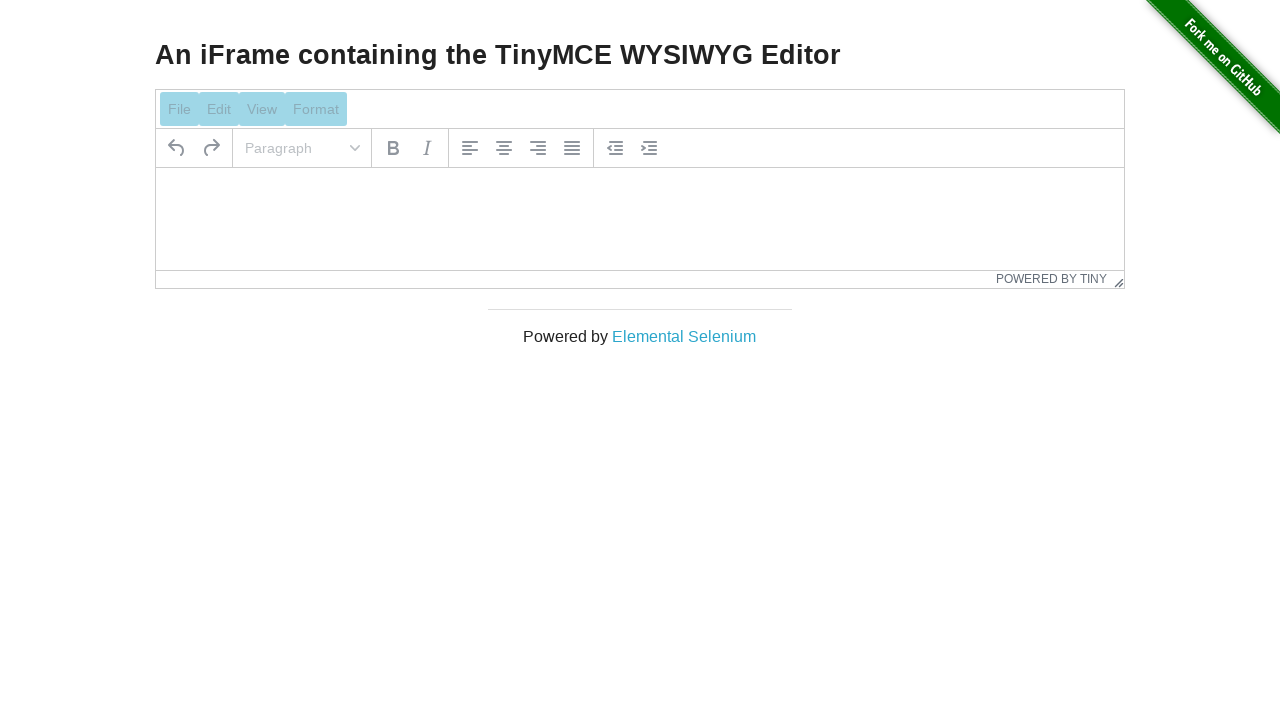

Switched to iframe context with selector #mce_0_ifr
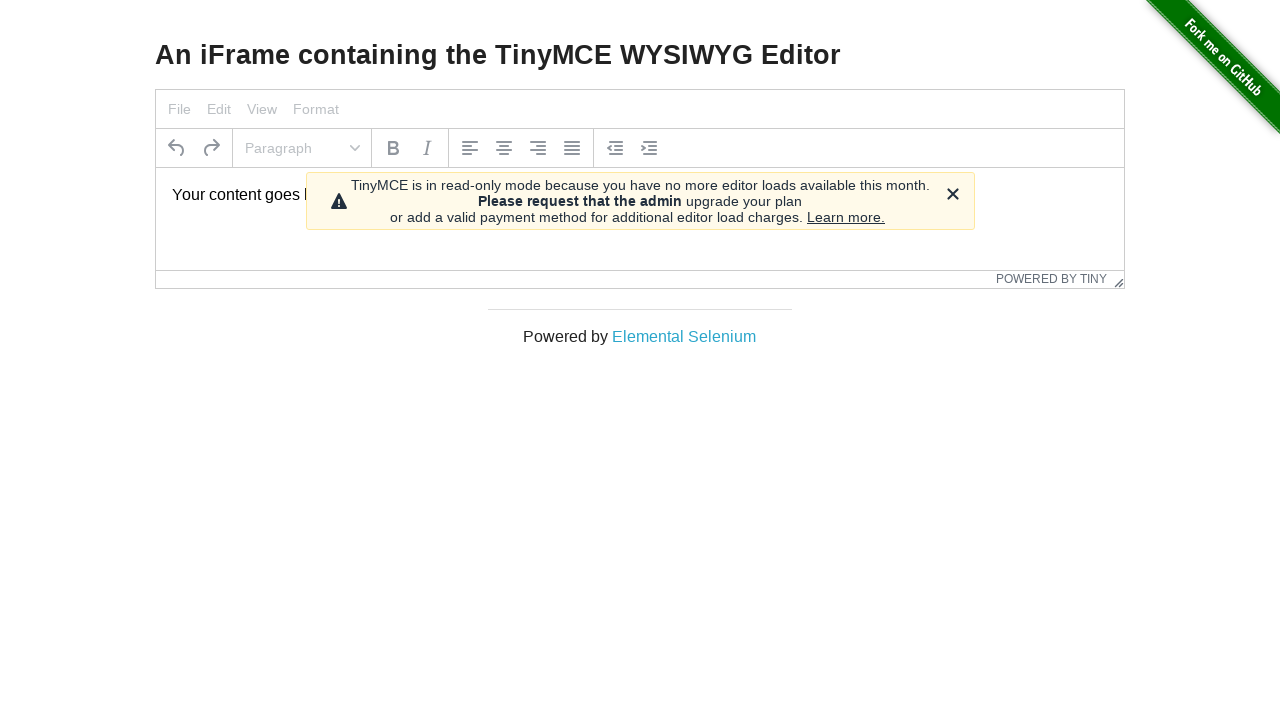

Verified iframe is accessible and loaded
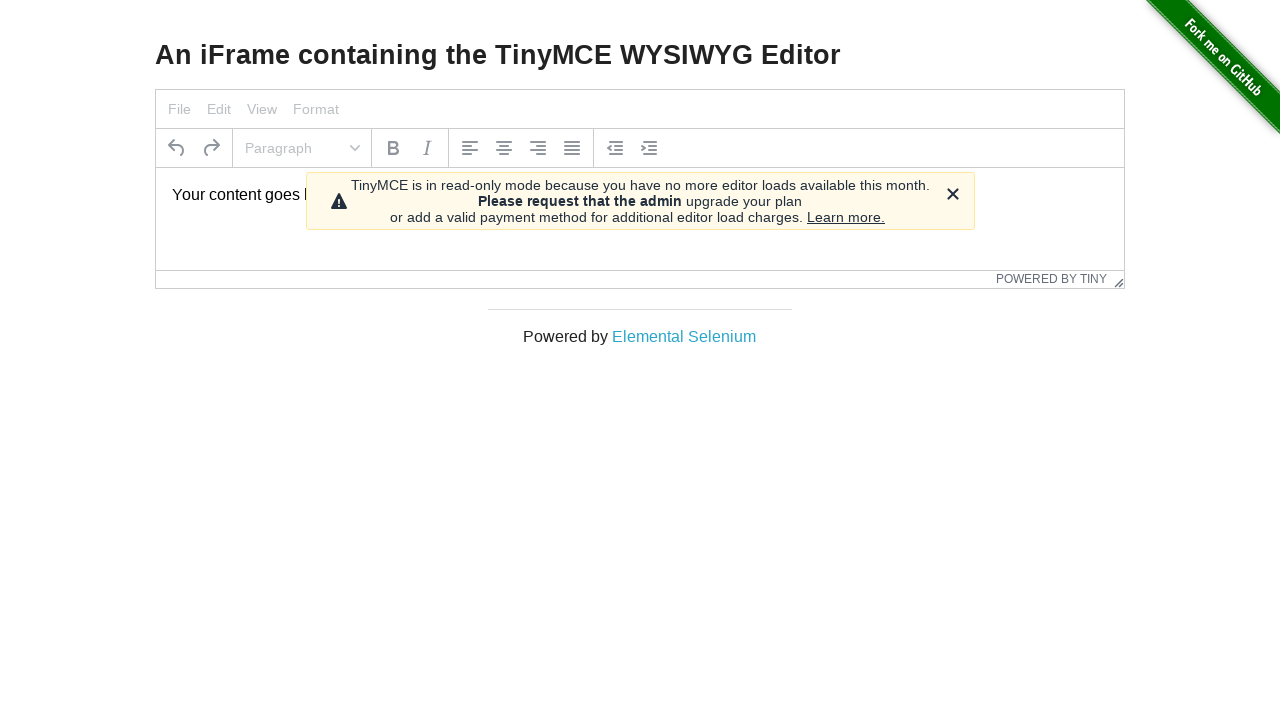

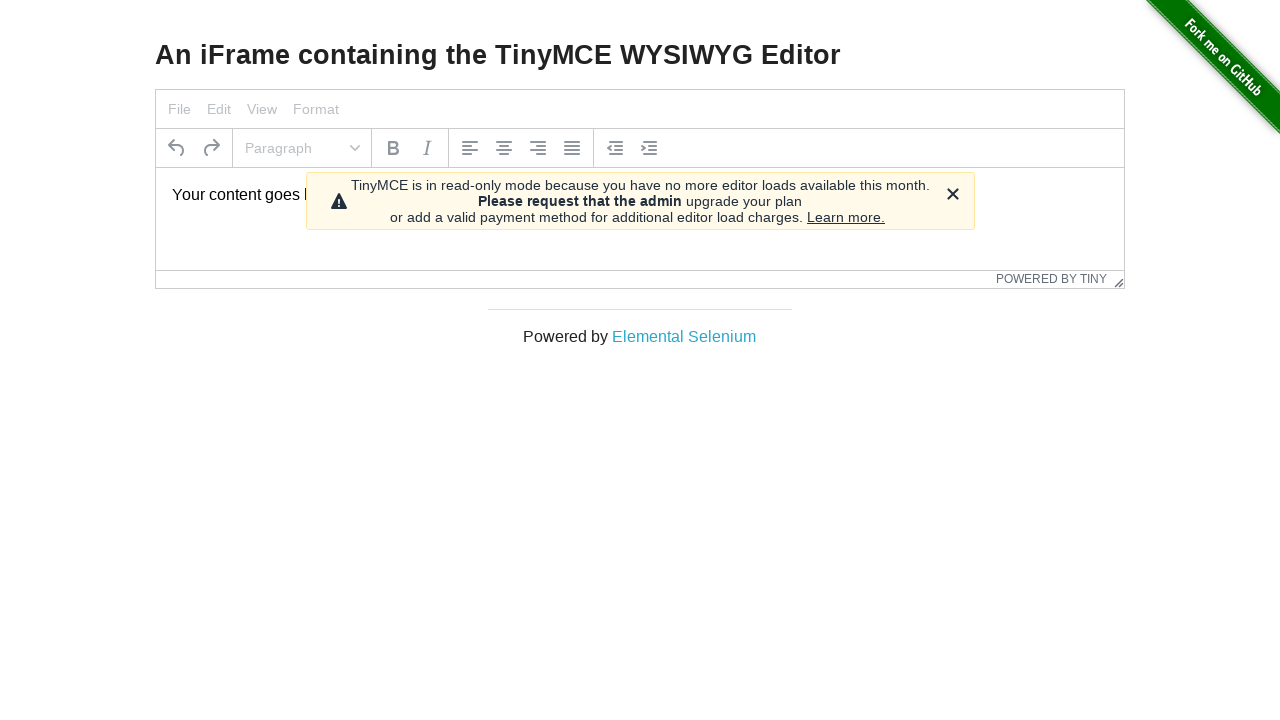